Tests autocomplete/suggestion box functionality by typing partial text "uni" and selecting "United States" from the auto-suggested dropdown options

Starting URL: http://qaclickacademy.com/practice.php

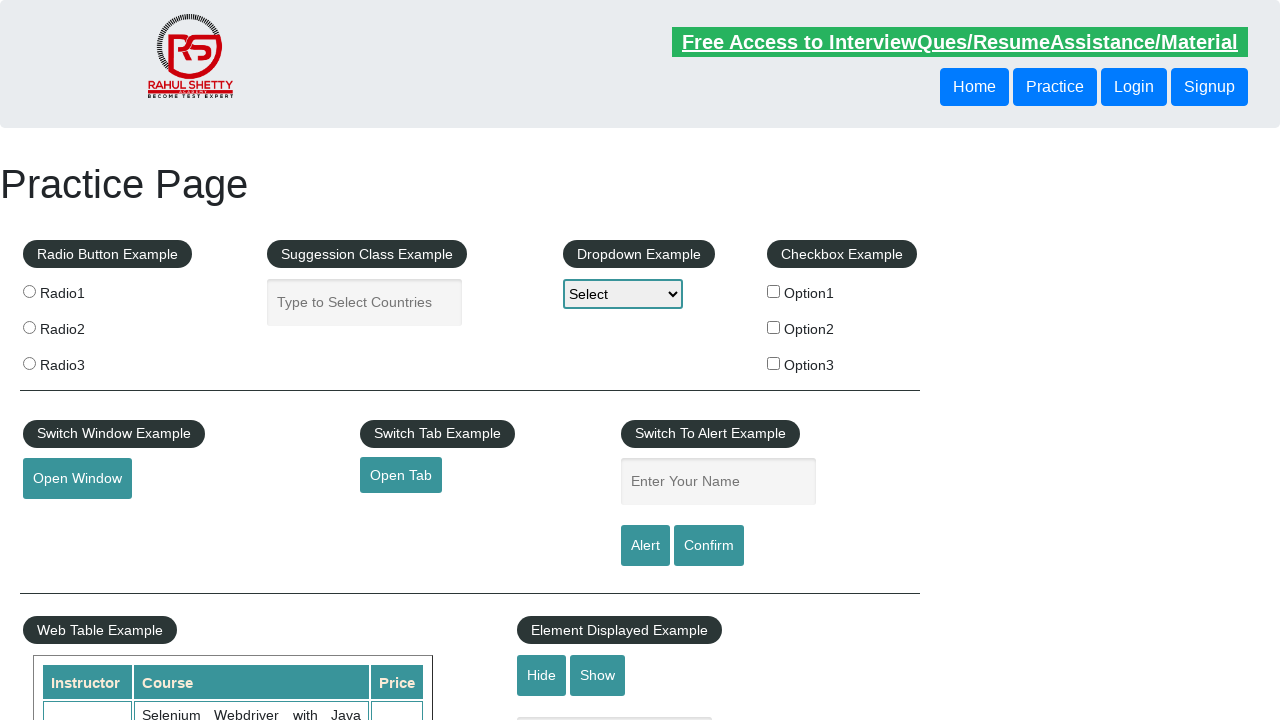

Clicked on autocomplete input field at (365, 302) on #autocomplete
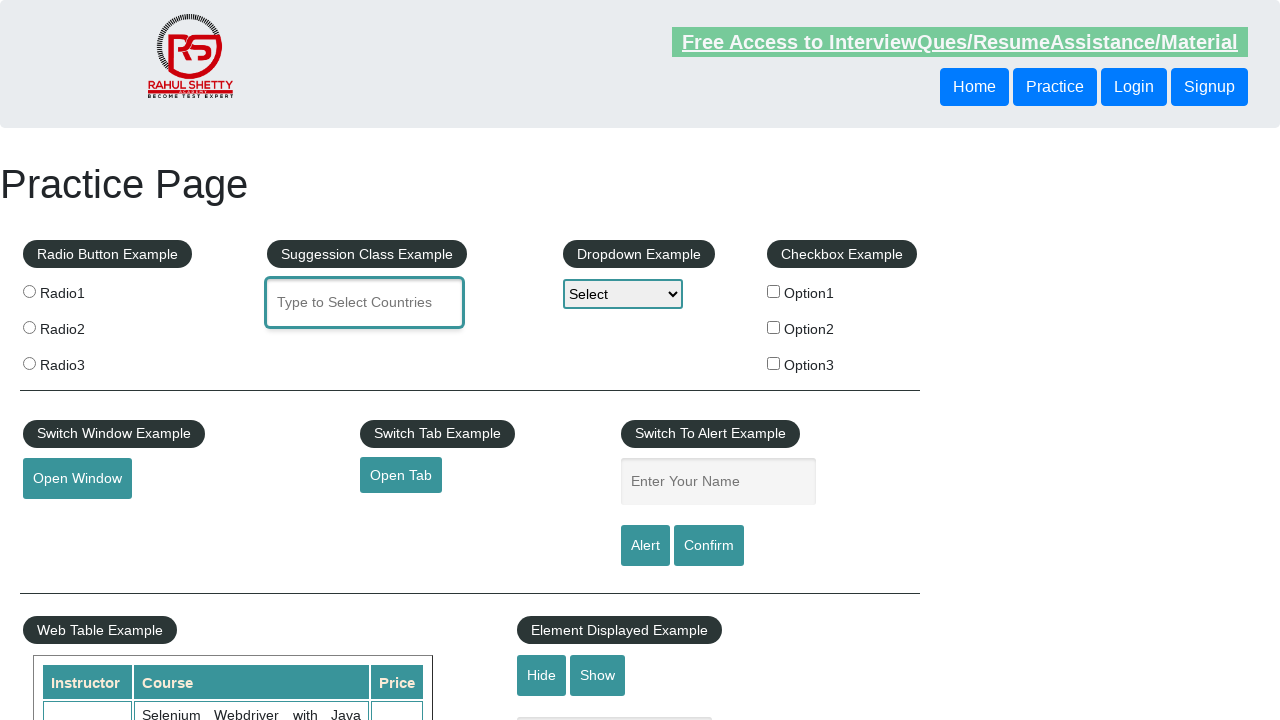

Typed 'uni' into autocomplete field on #autocomplete
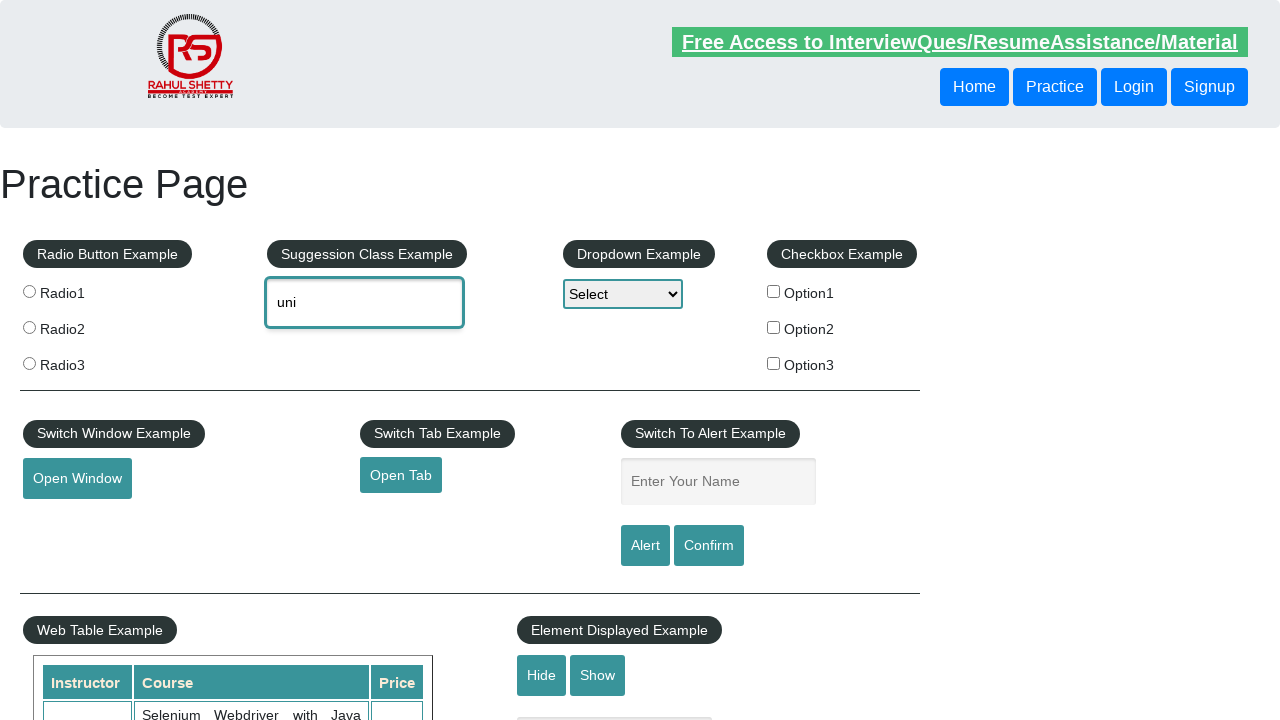

Autocomplete dropdown options appeared
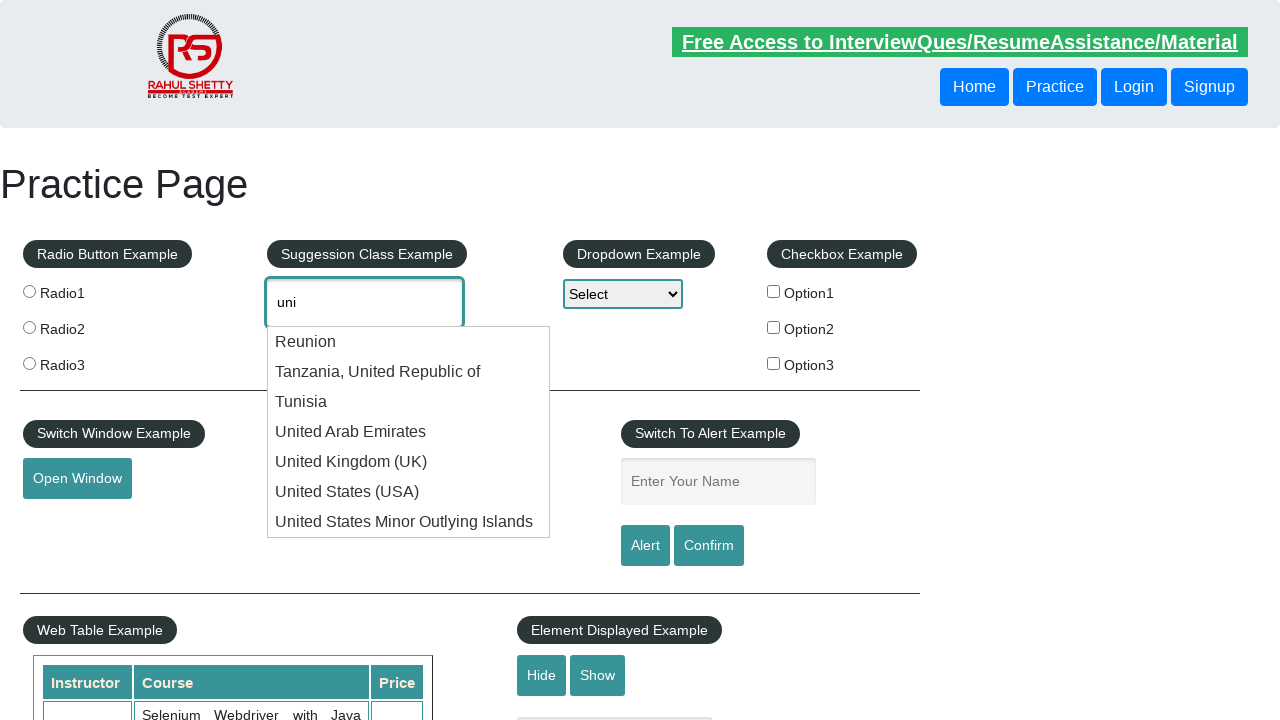

Found 7 autocomplete options
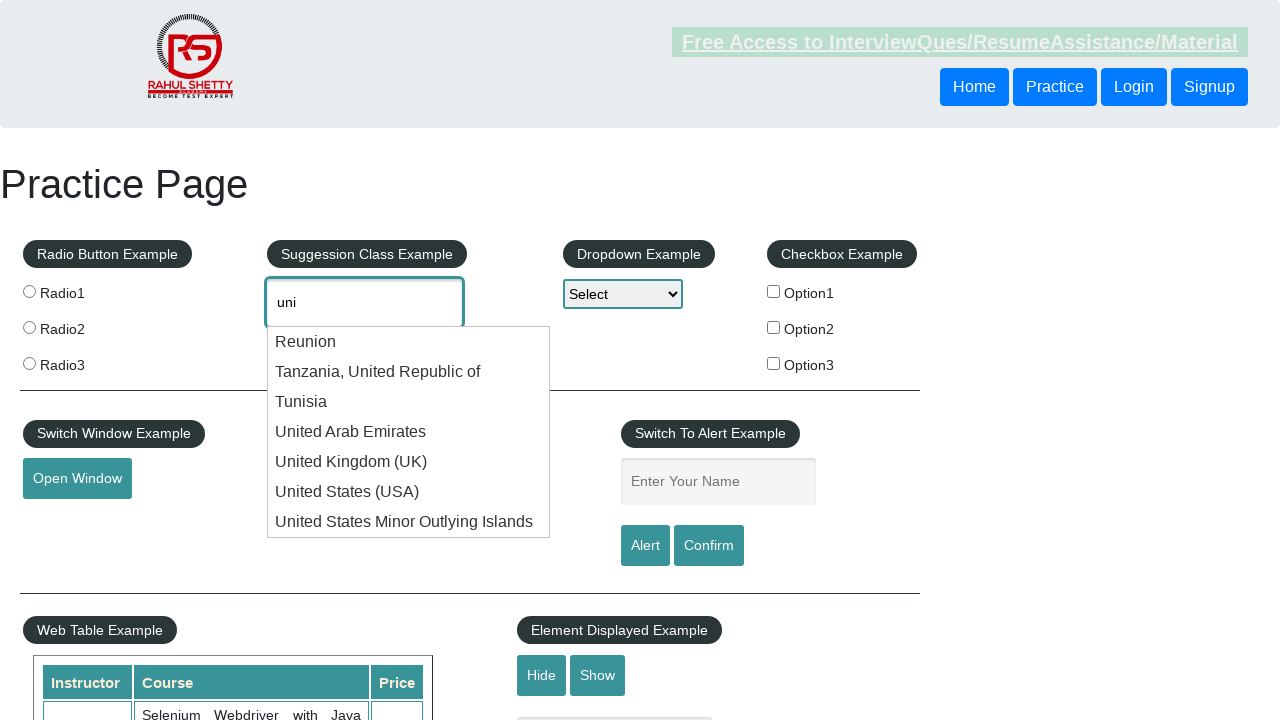

Waited 500ms to verify selection
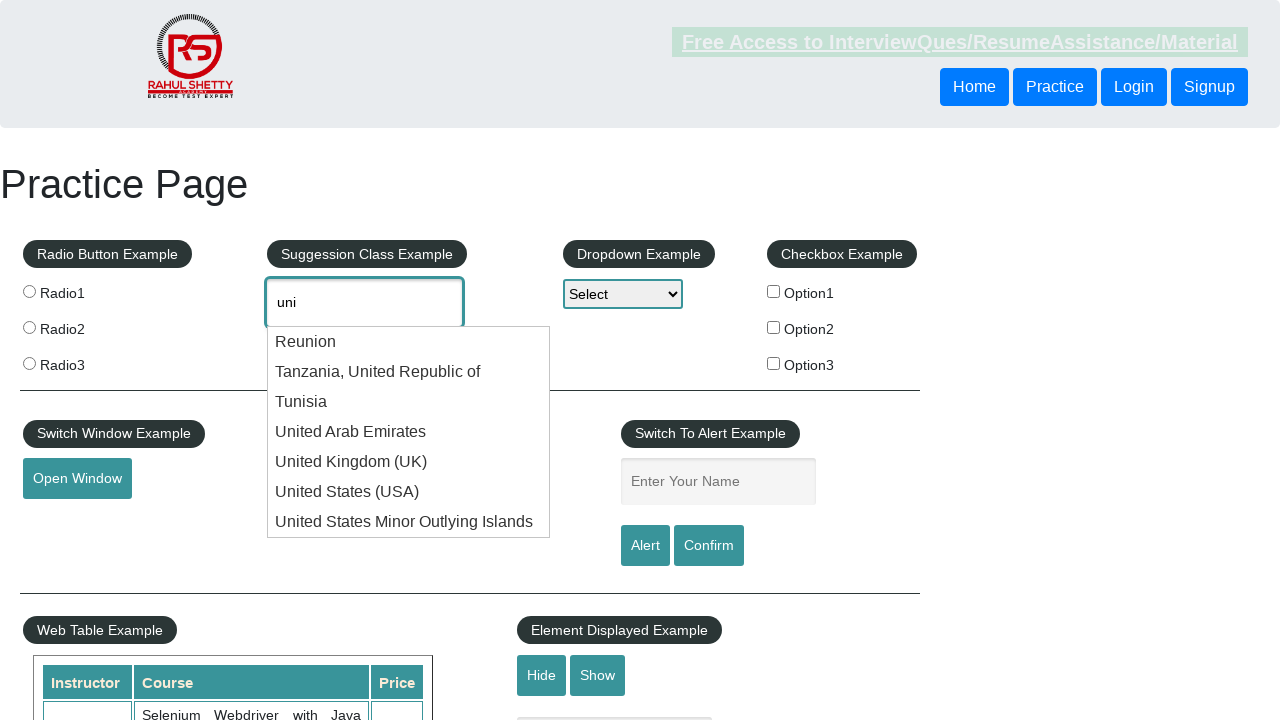

Cleared autocomplete field for second test on #autocomplete
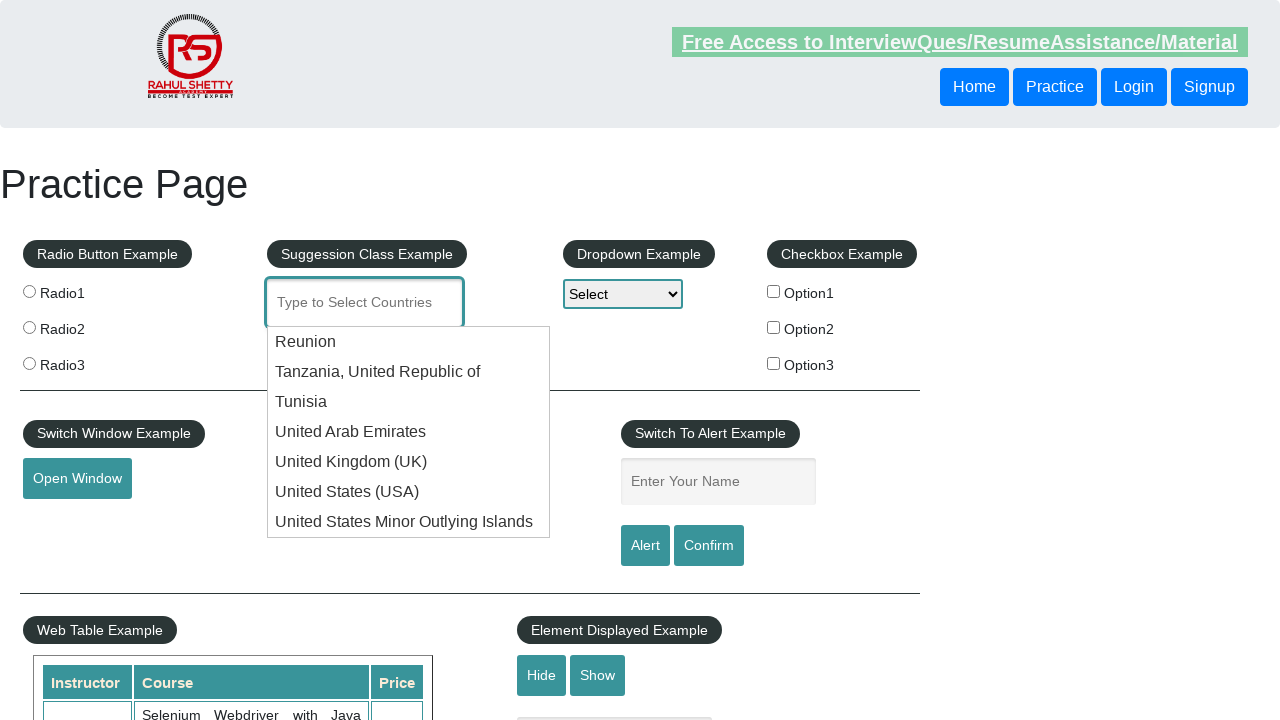

Typed 'uni' again for keyboard navigation test on #autocomplete
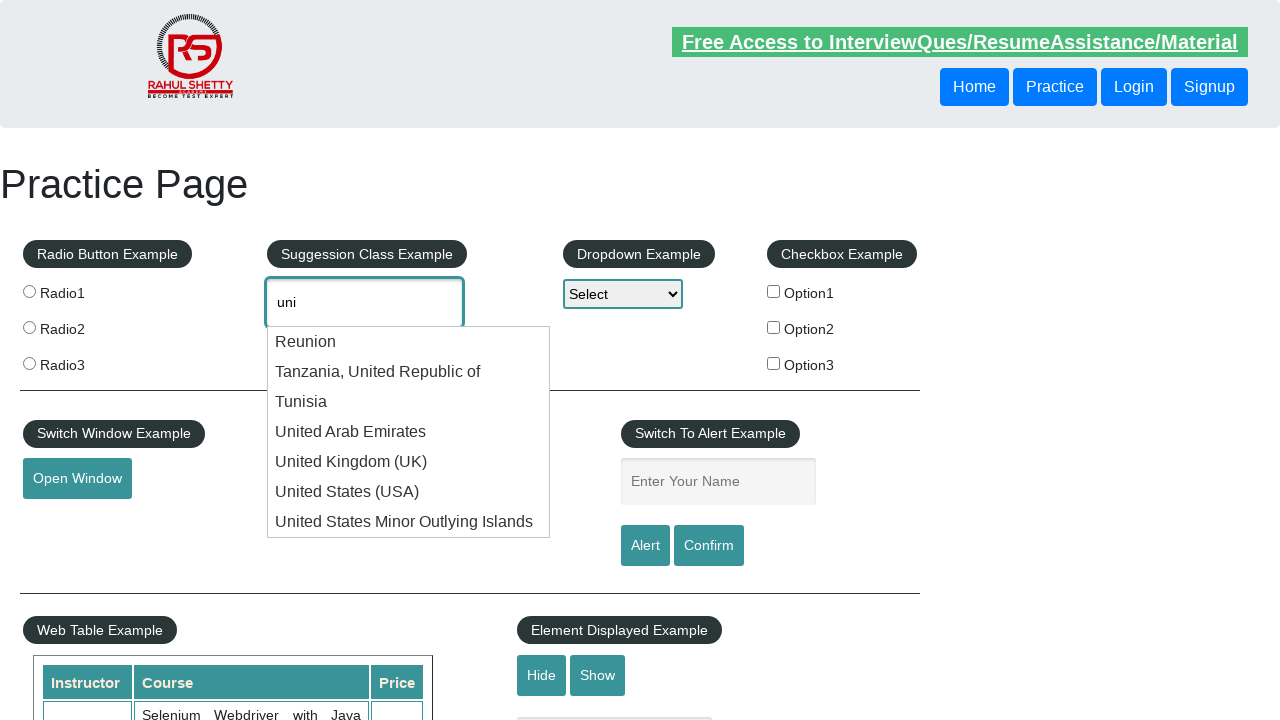

Autocomplete dropdown appeared again
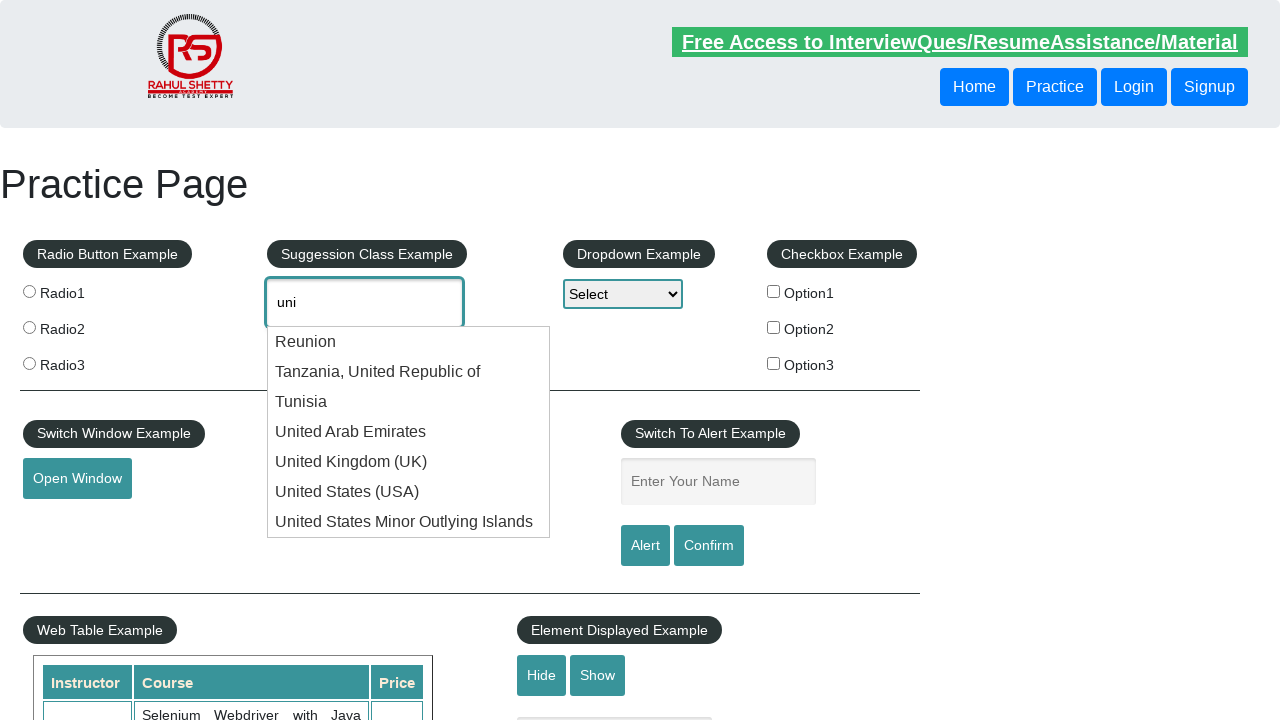

Pressed ArrowDown key (attempt 1/10)
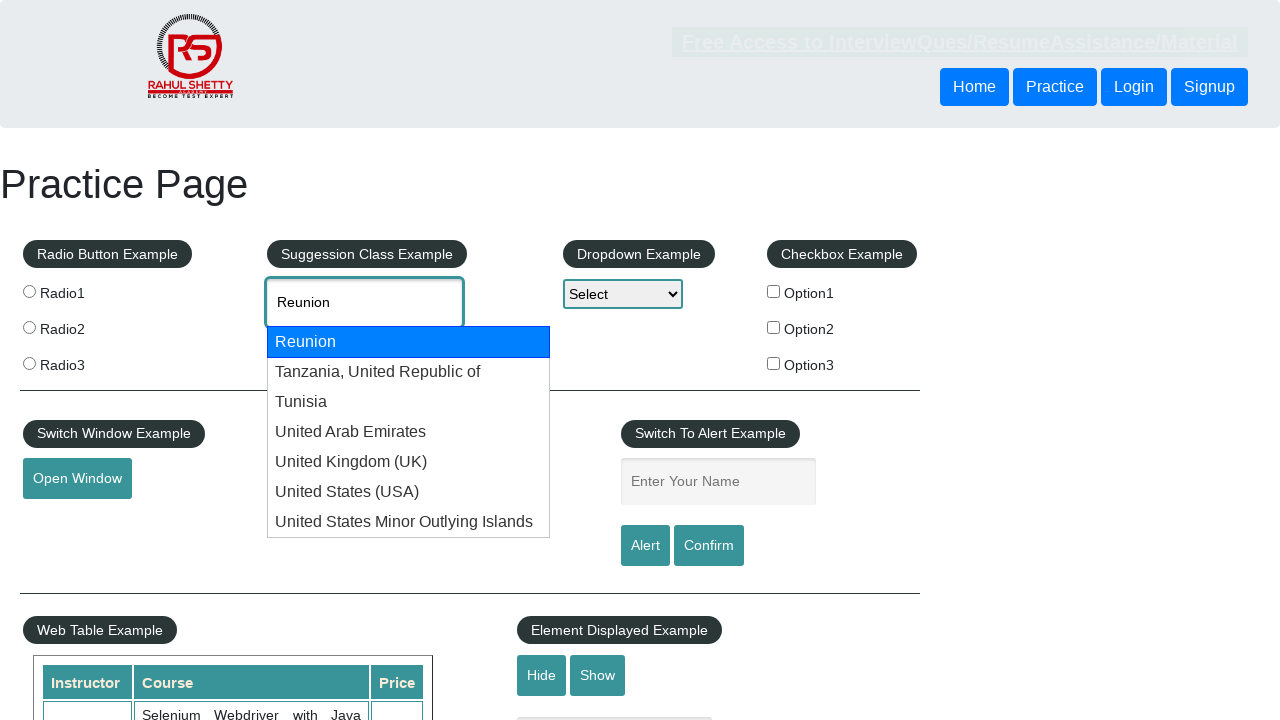

Waited 300ms for option to highlight
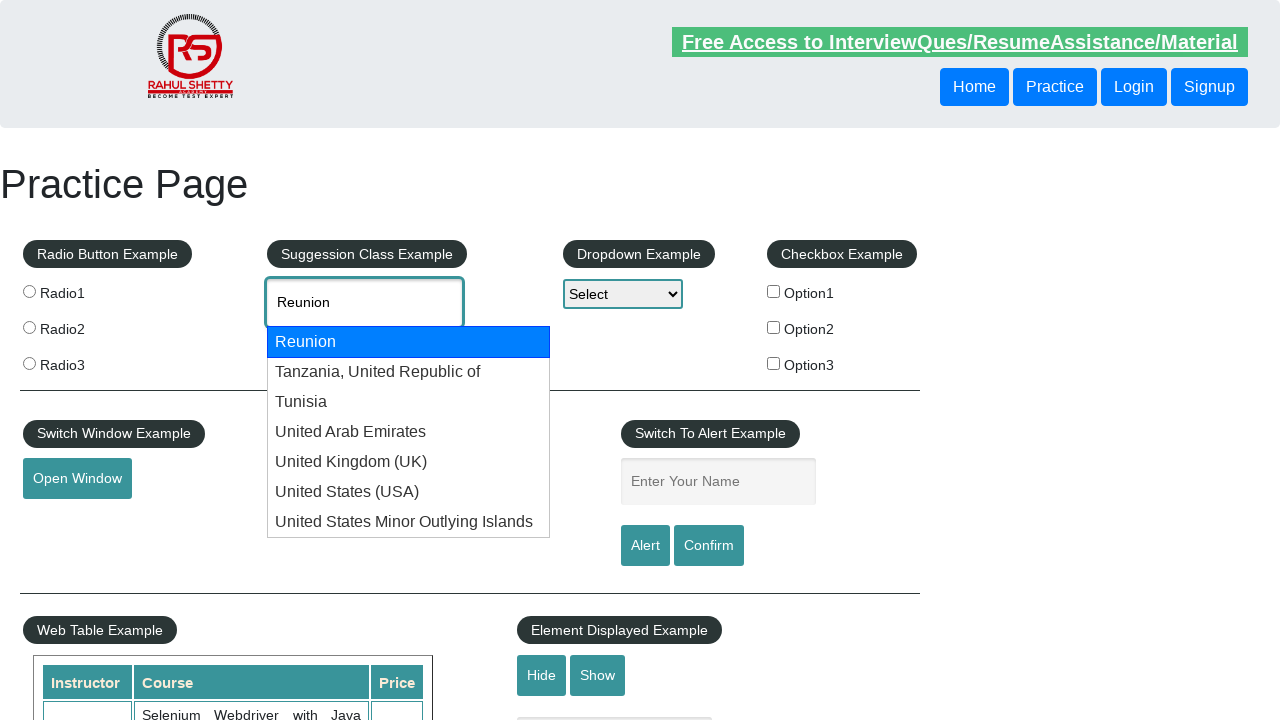

Pressed ArrowDown key (attempt 2/10)
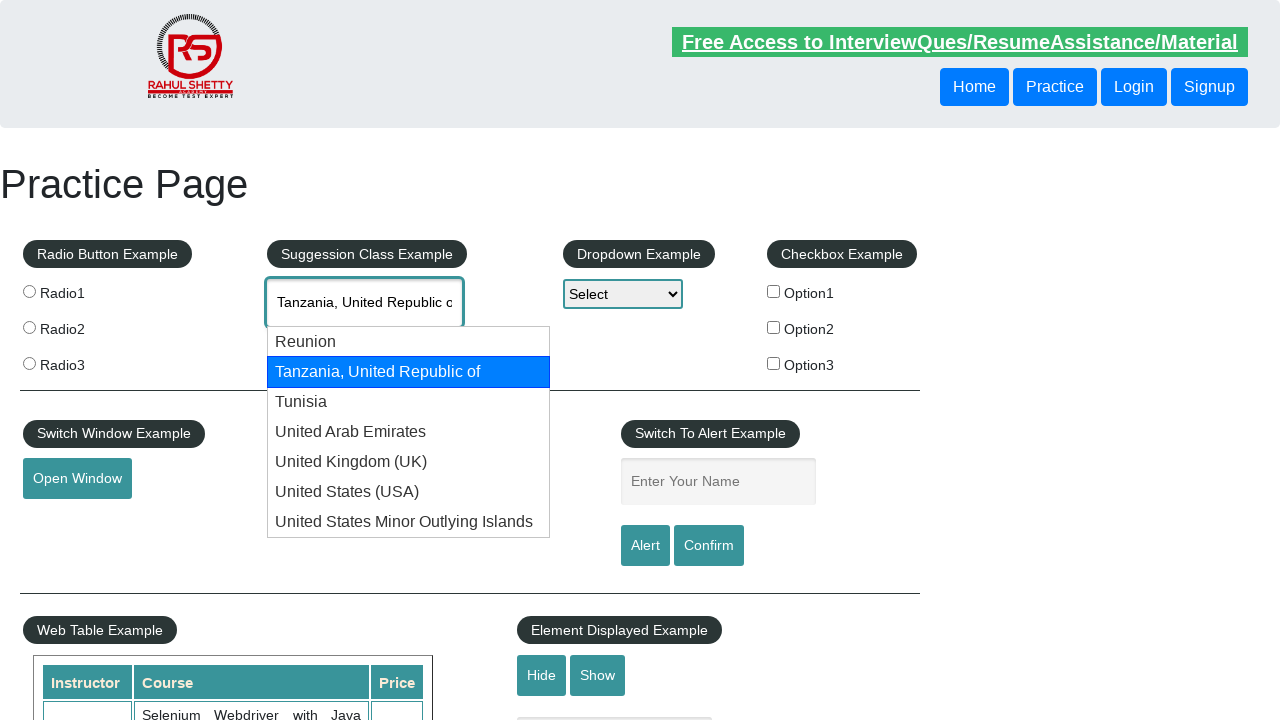

Waited 300ms for option to highlight
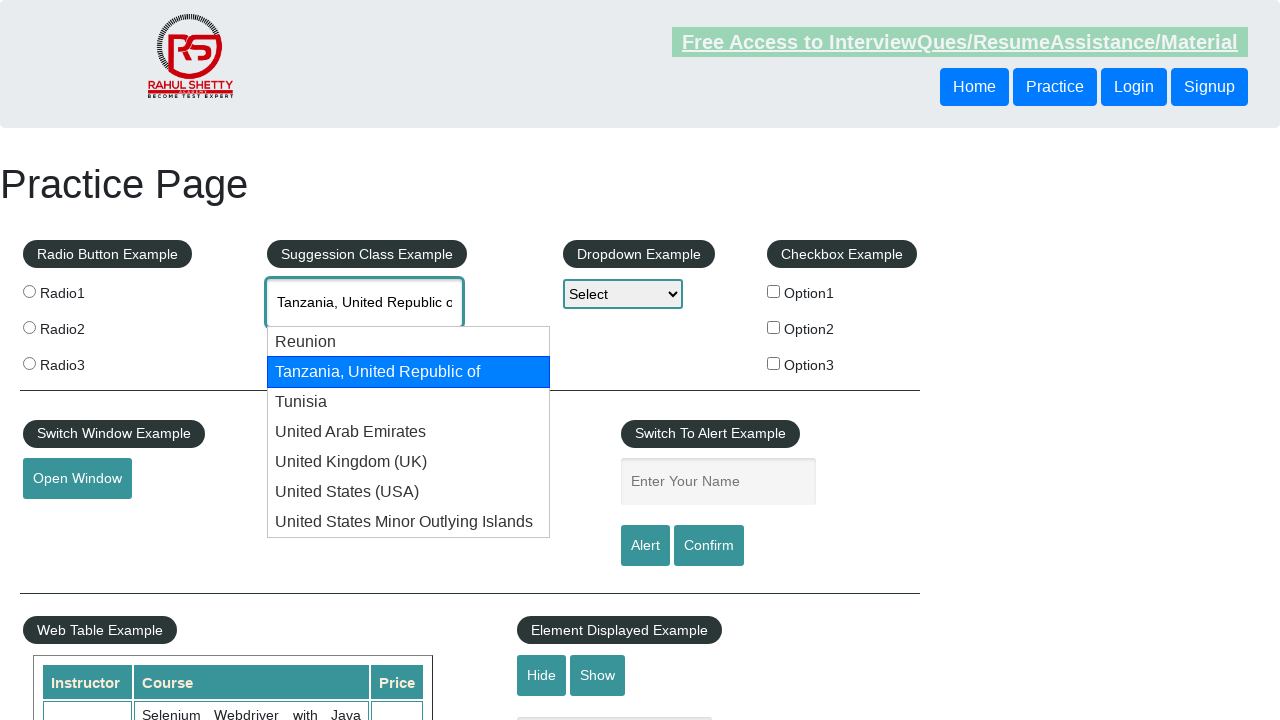

Pressed ArrowDown key (attempt 3/10)
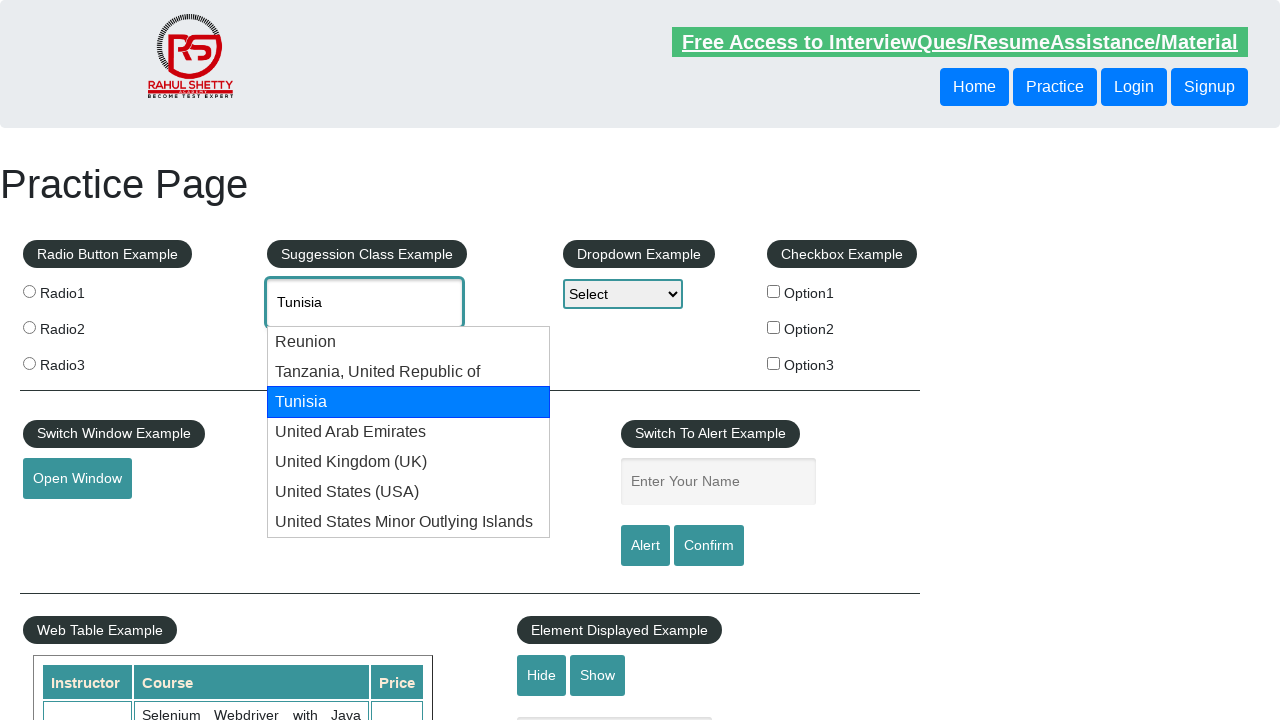

Waited 300ms for option to highlight
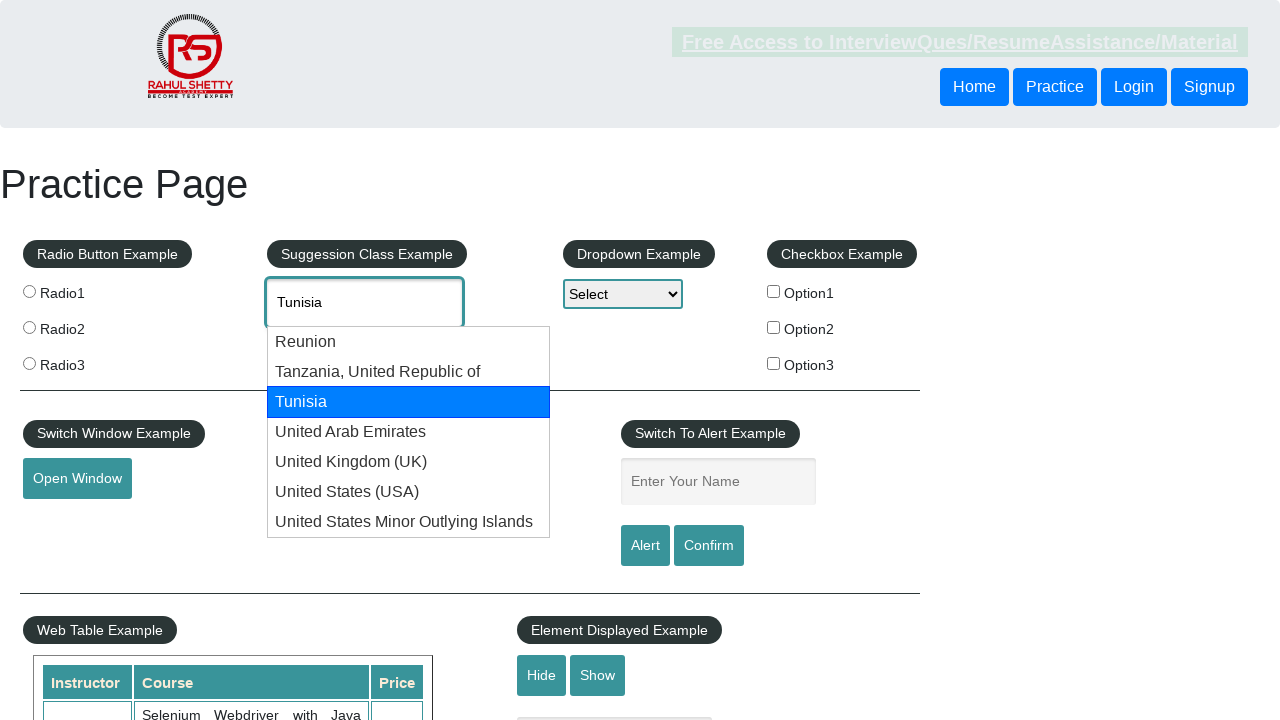

Pressed ArrowDown key (attempt 4/10)
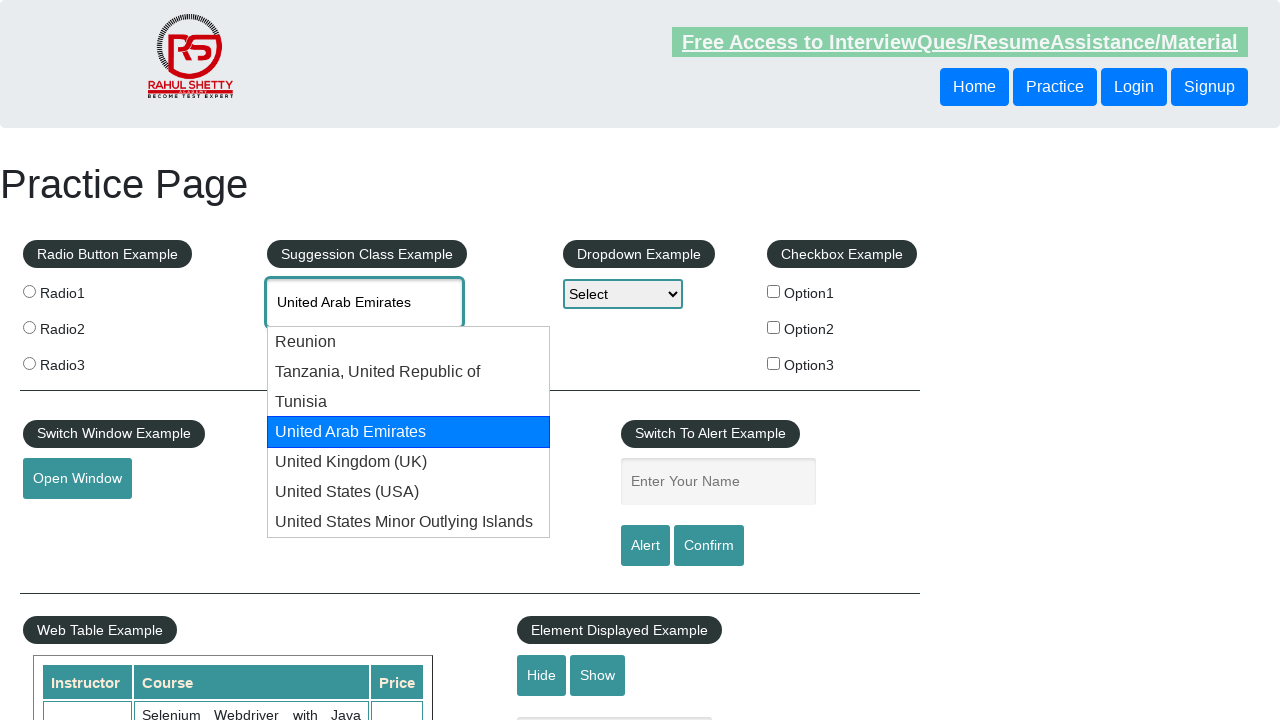

Waited 300ms for option to highlight
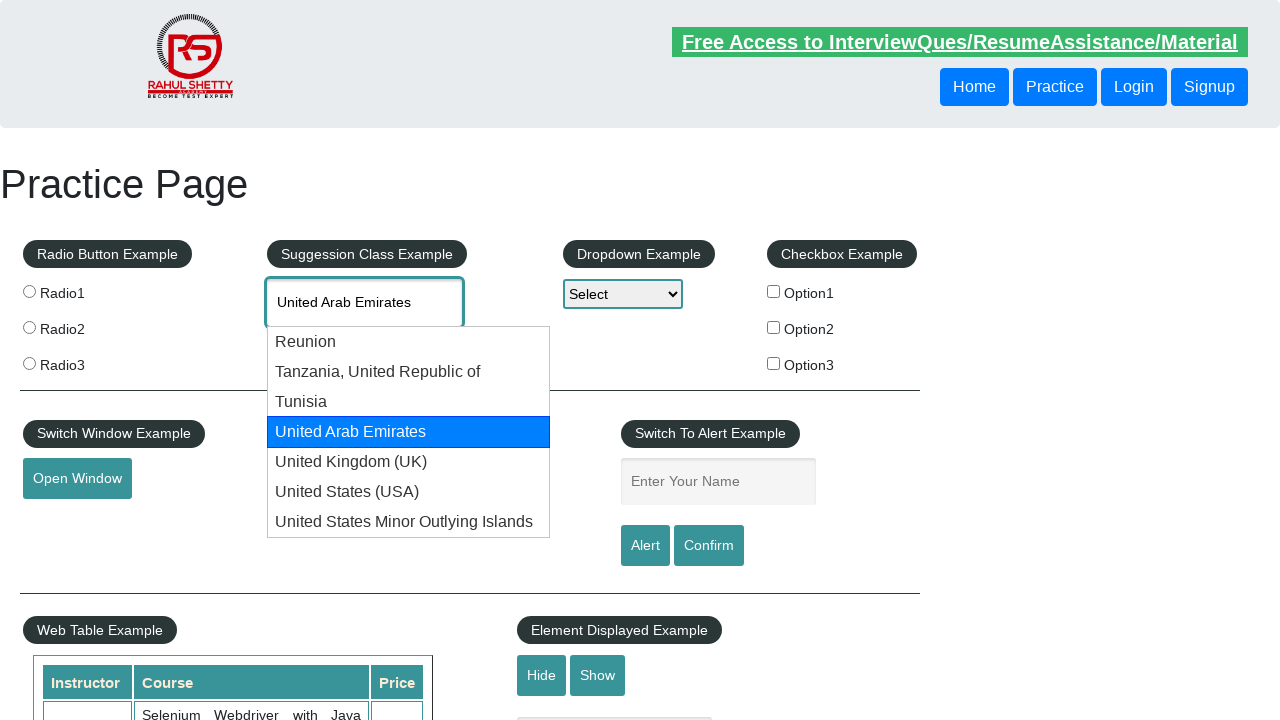

Pressed ArrowDown key (attempt 5/10)
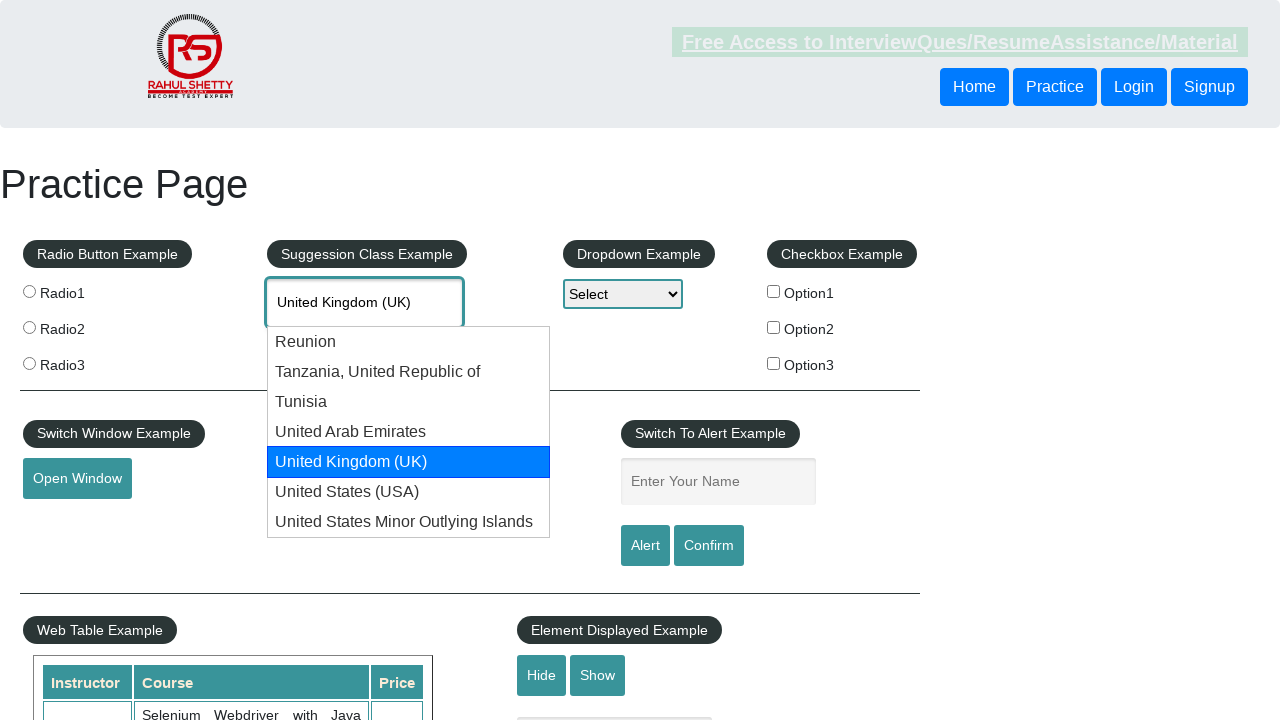

Waited 300ms for option to highlight
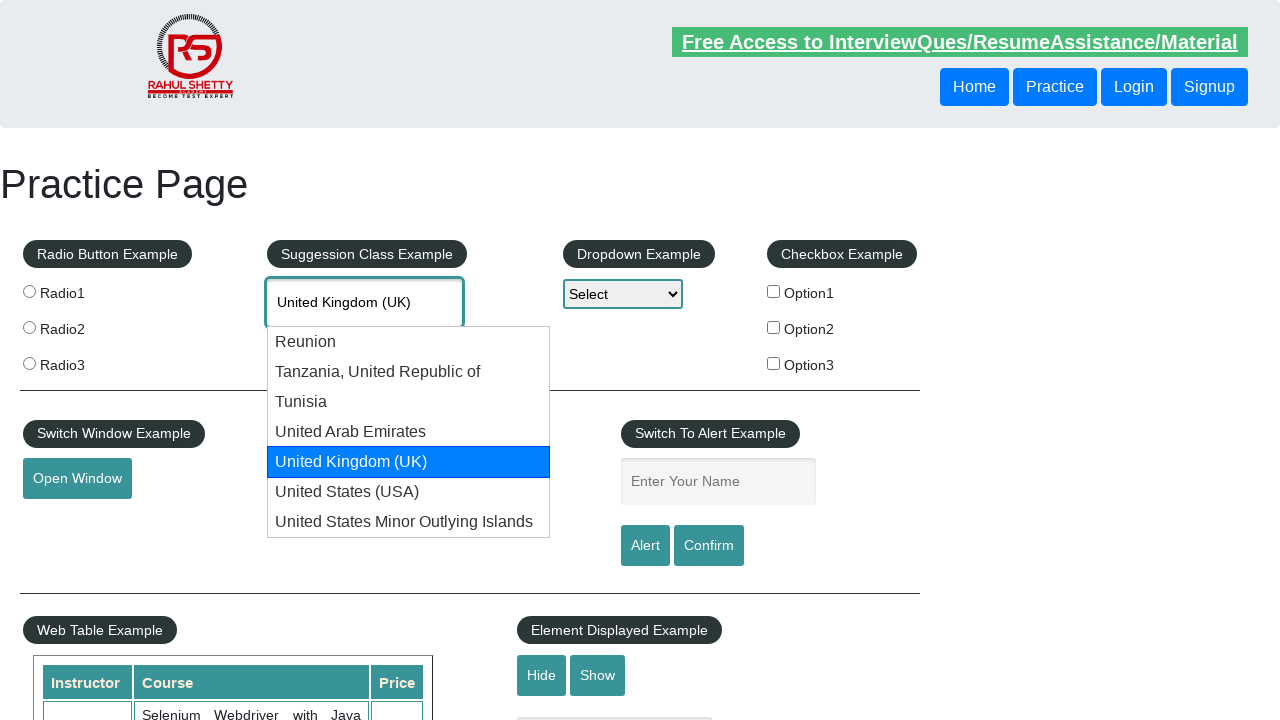

Pressed ArrowDown key (attempt 6/10)
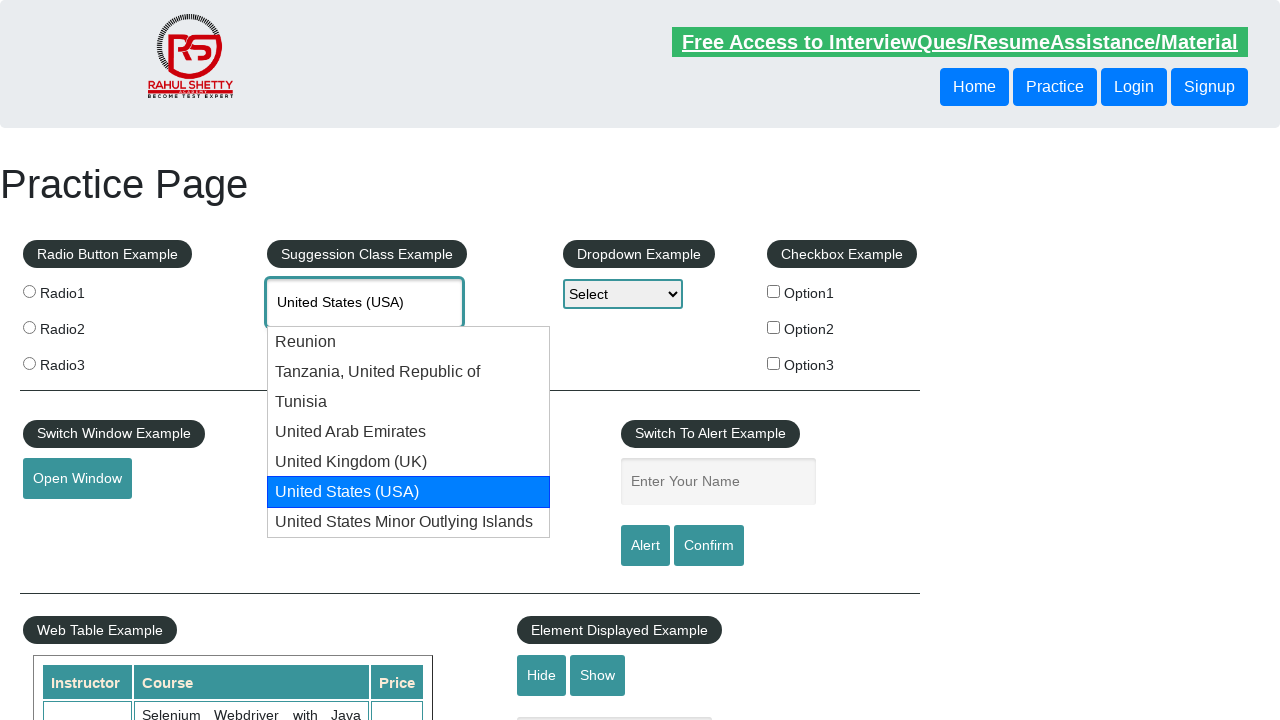

Waited 300ms for option to highlight
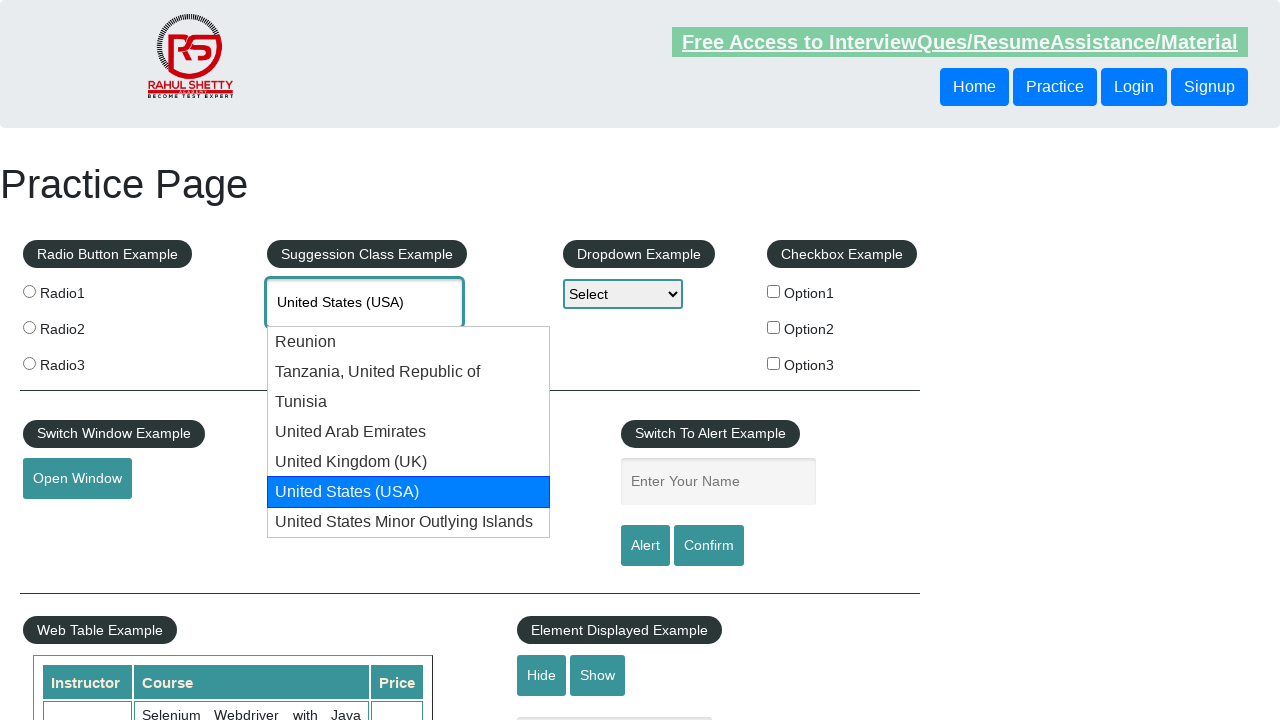

Pressed ArrowDown key (attempt 7/10)
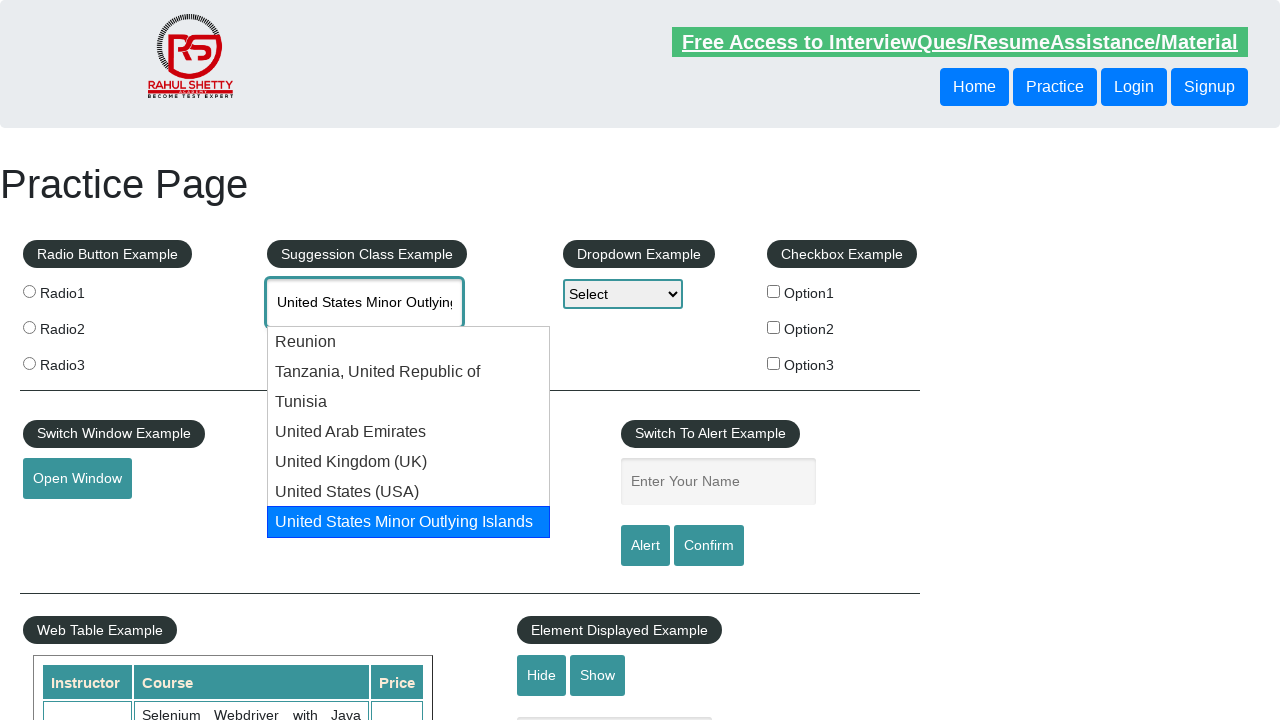

Waited 300ms for option to highlight
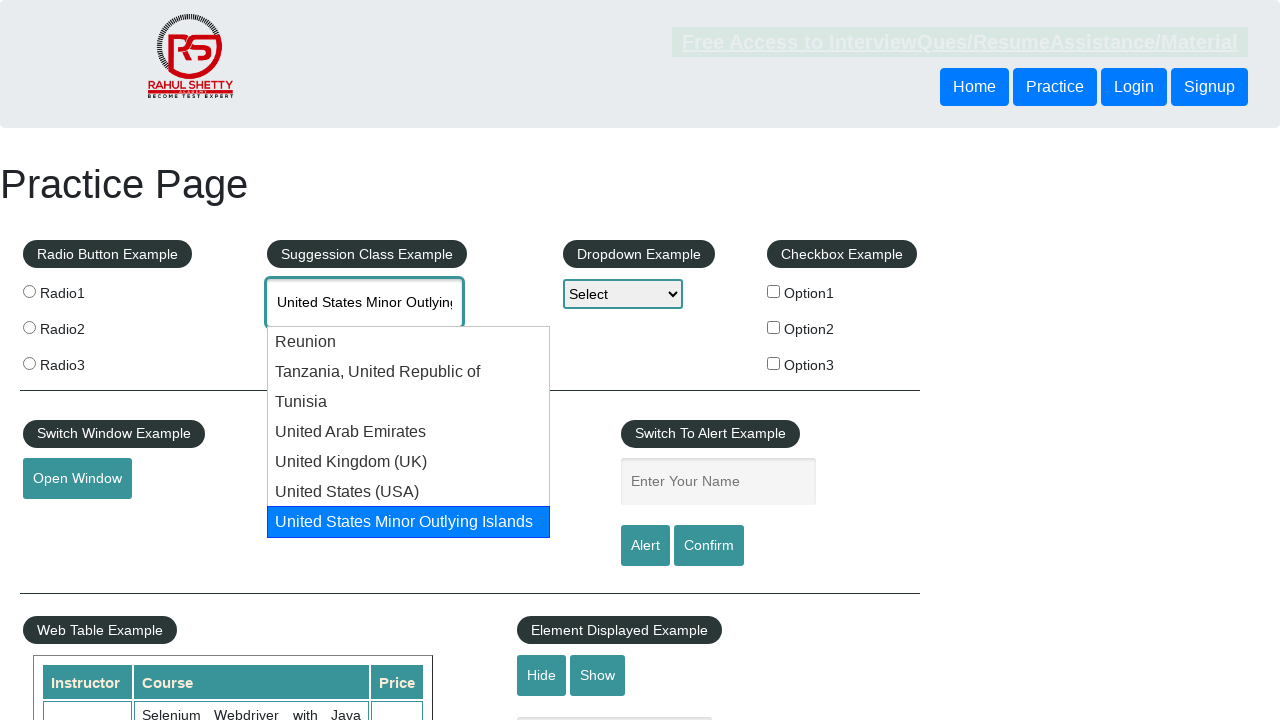

Pressed ArrowDown key (attempt 8/10)
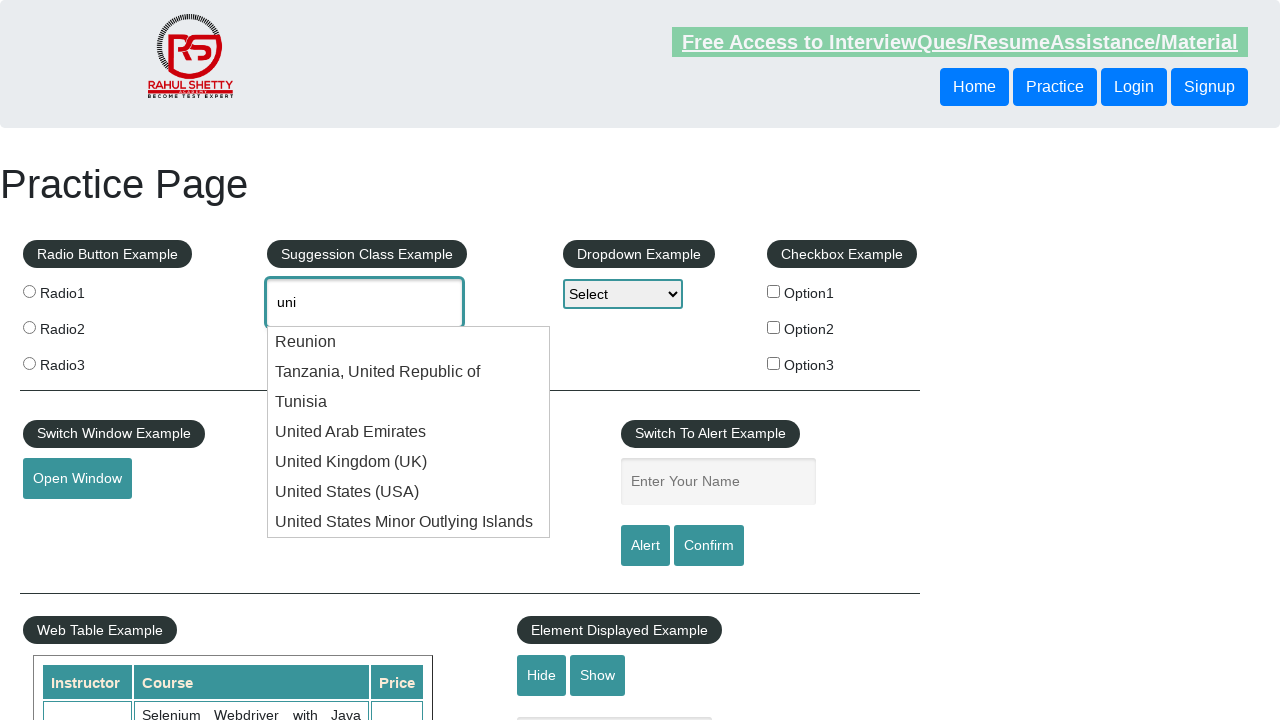

Waited 300ms for option to highlight
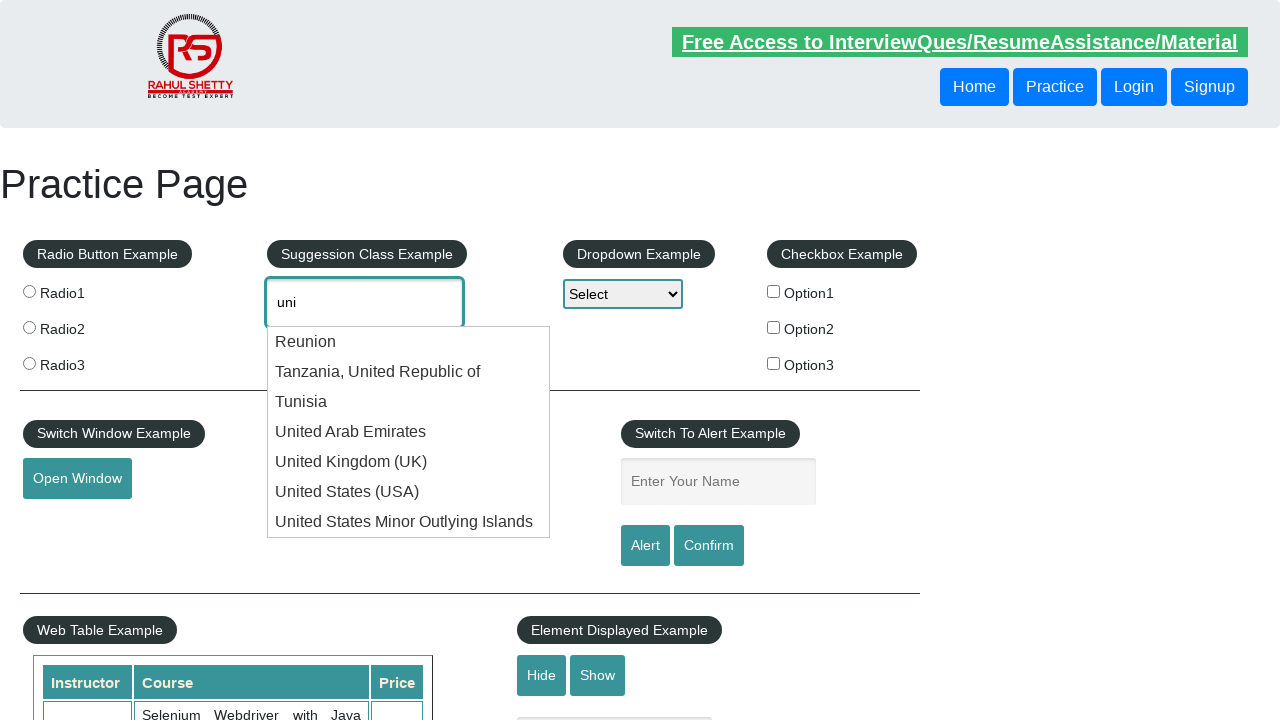

Pressed ArrowDown key (attempt 9/10)
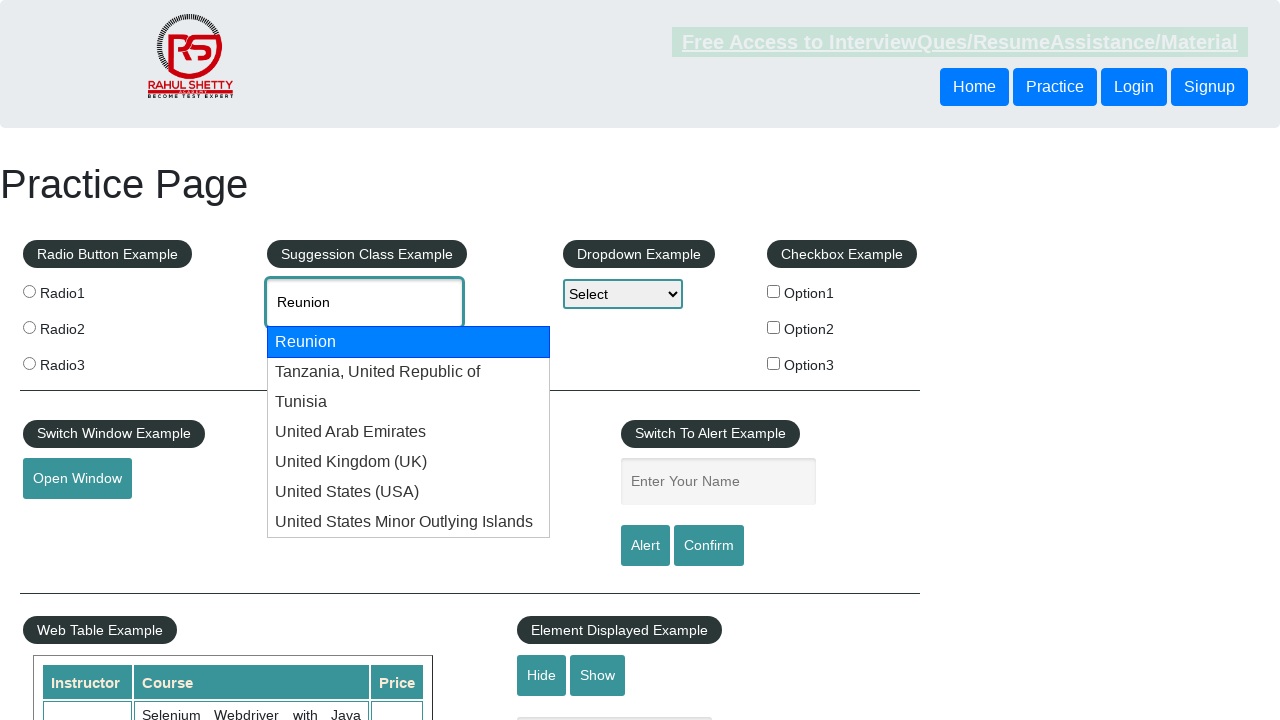

Waited 300ms for option to highlight
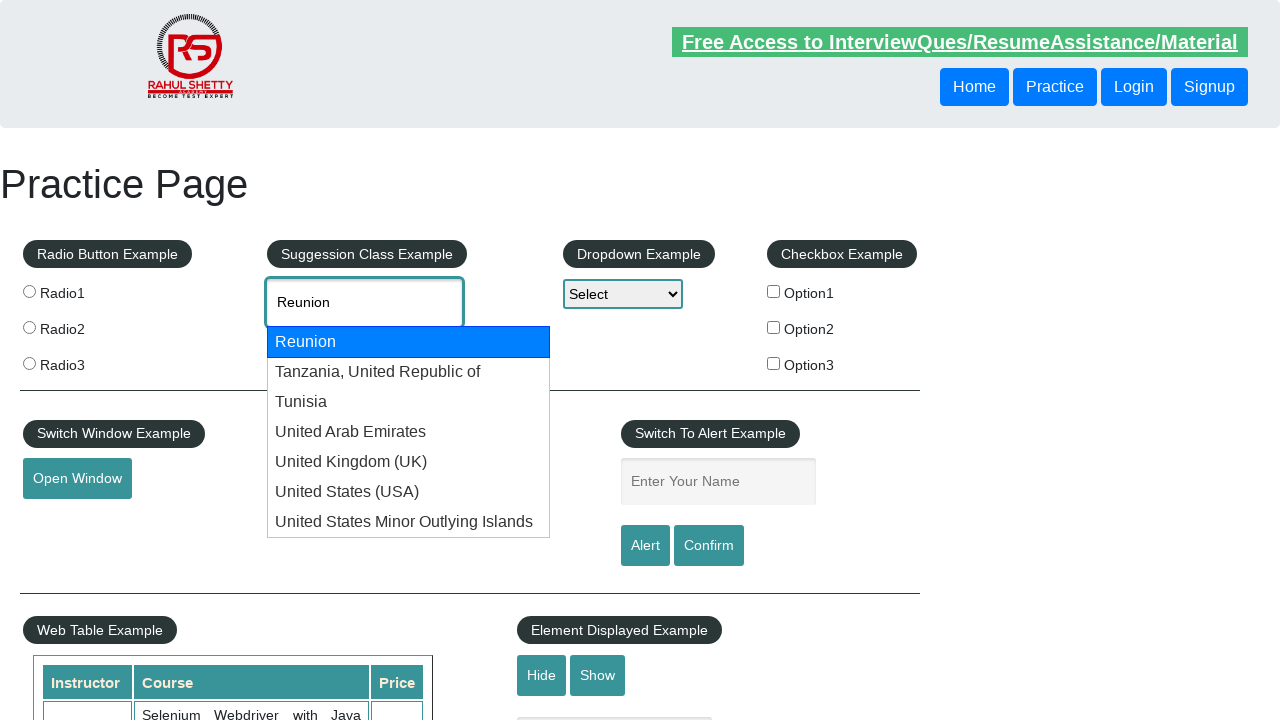

Pressed ArrowDown key (attempt 10/10)
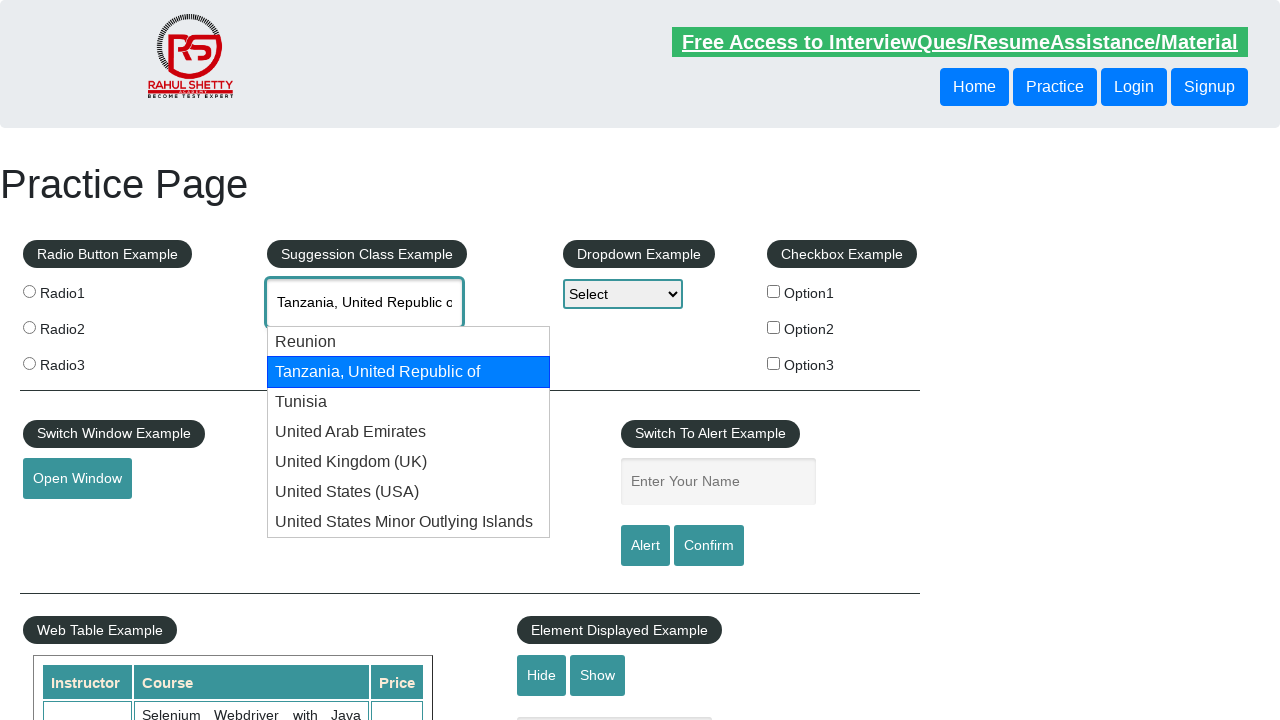

Waited 300ms for option to highlight
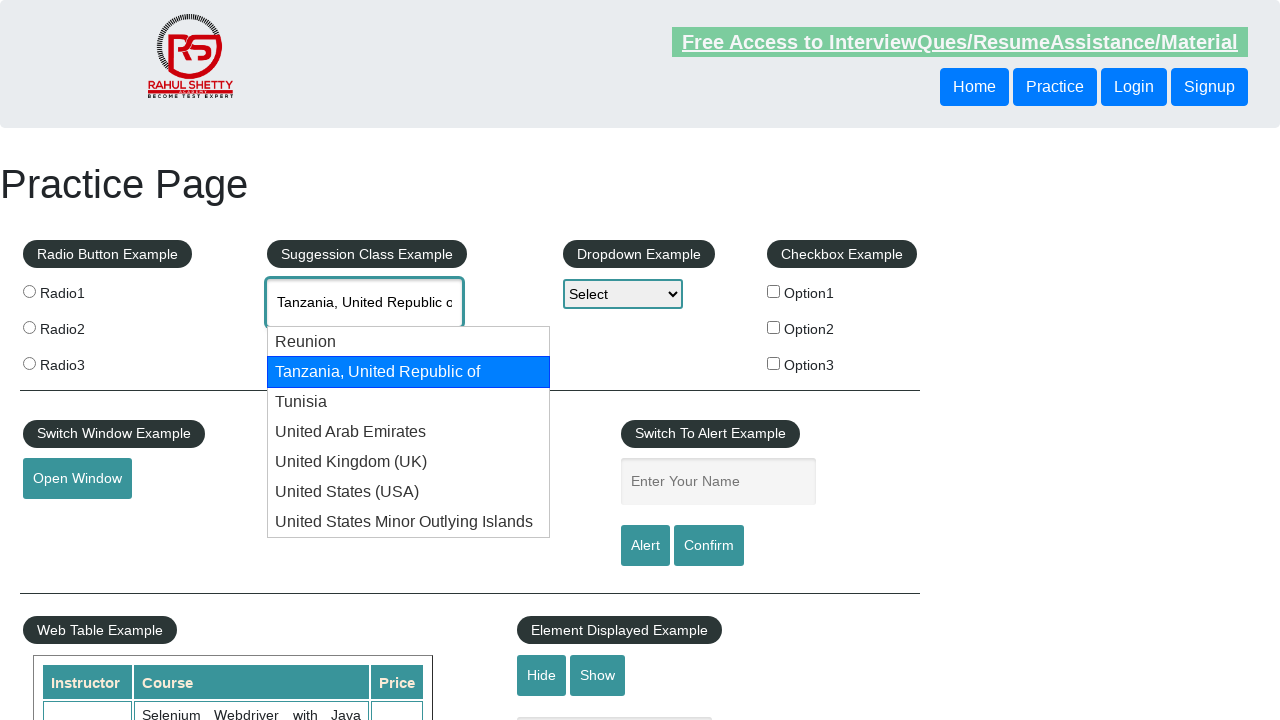

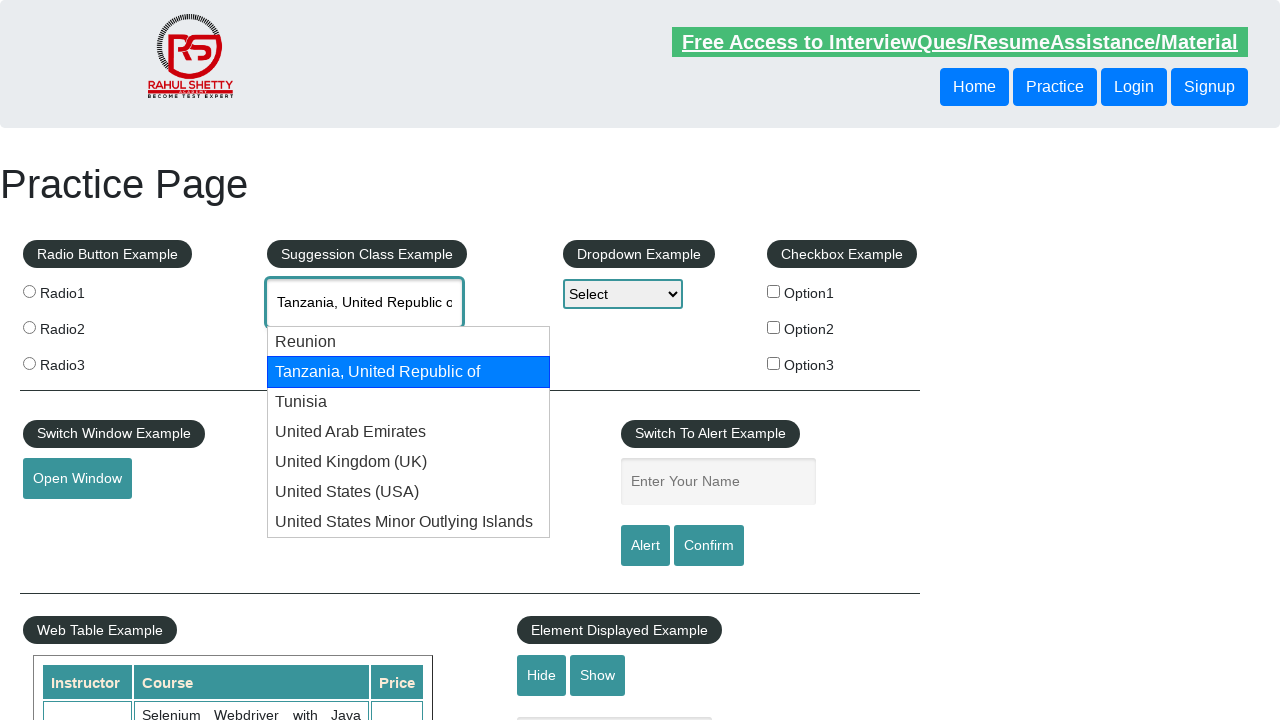